Opens the Macy's homepage and verifies the page loads successfully.

Starting URL: https://www.macys.com/

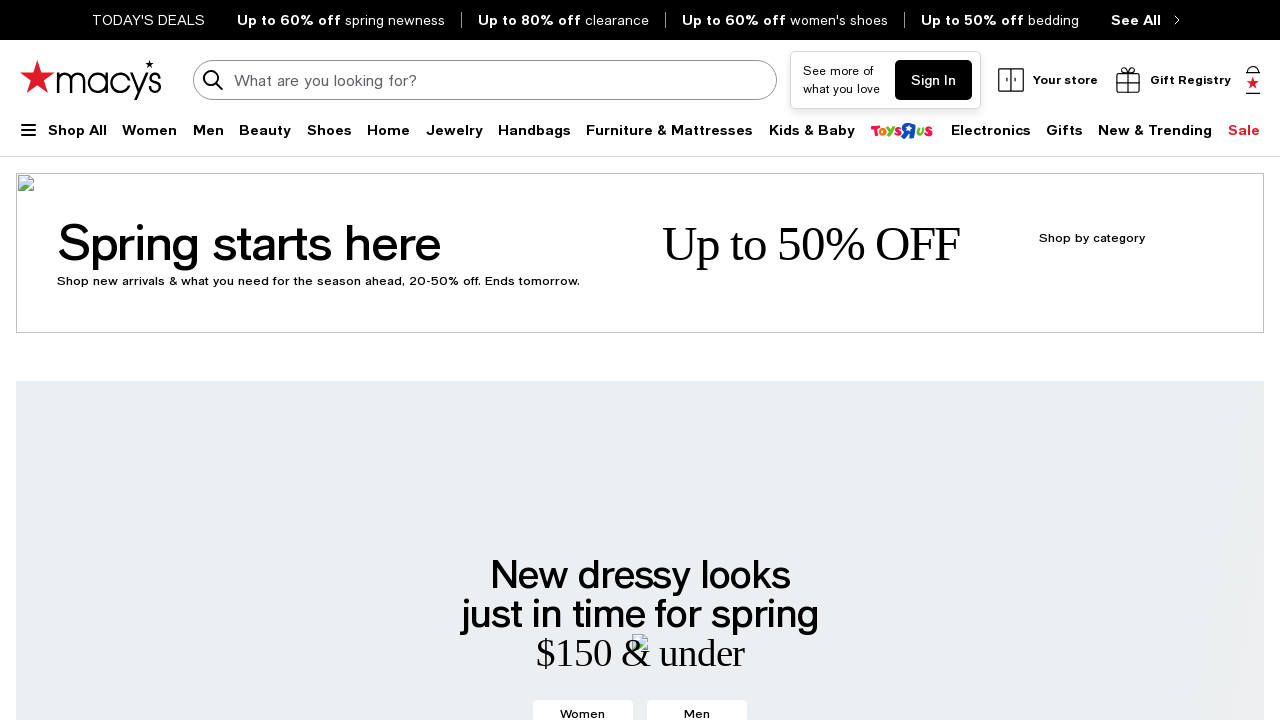

Waited for DOM content to load on Macy's homepage
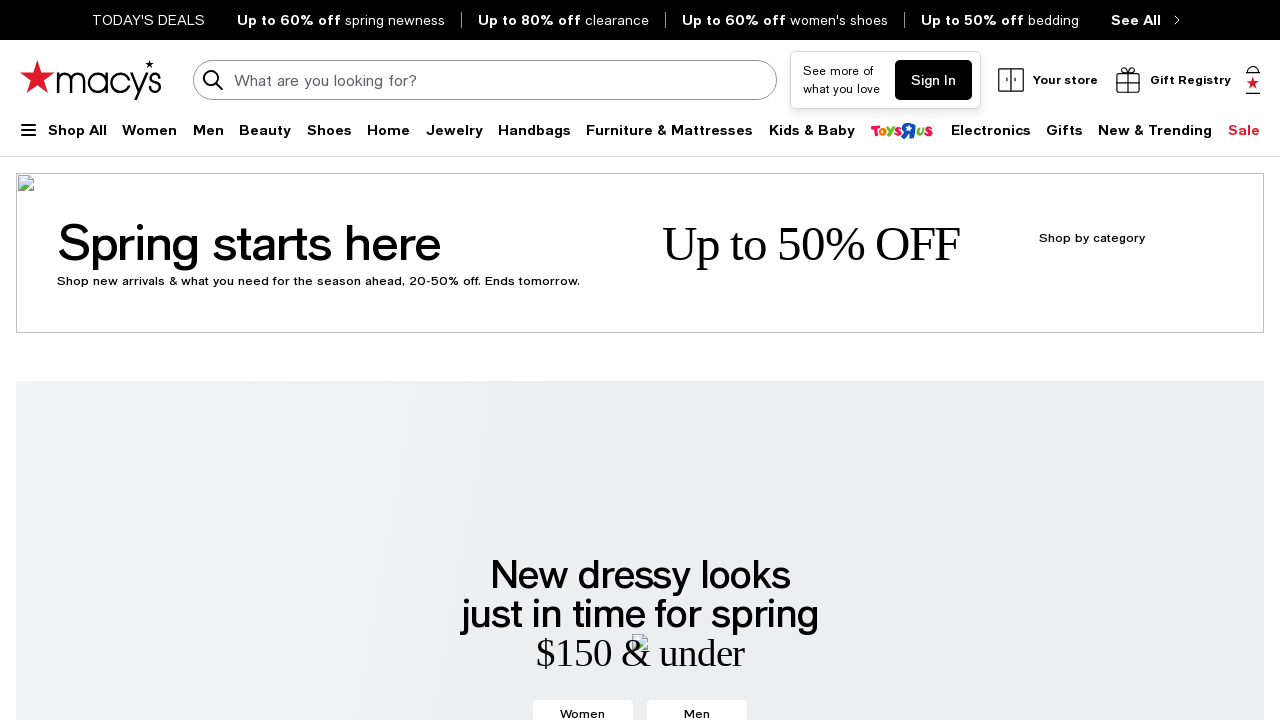

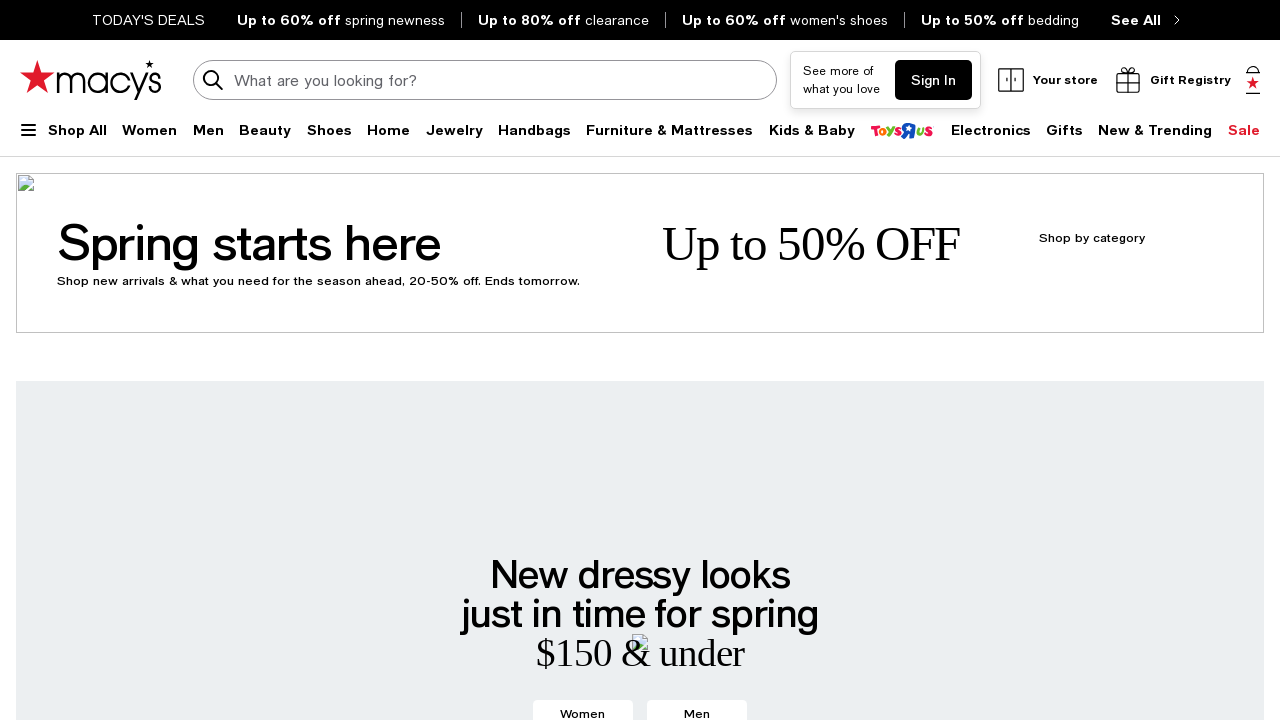